Tests a Bootstrap dropdown menu by clicking to open it, then iterating through the dropdown options to find and click the "javascript" option.

Starting URL: http://seleniumpractise.blogspot.com/2016/08/bootstrap-dropdown-example-for-selenium.html

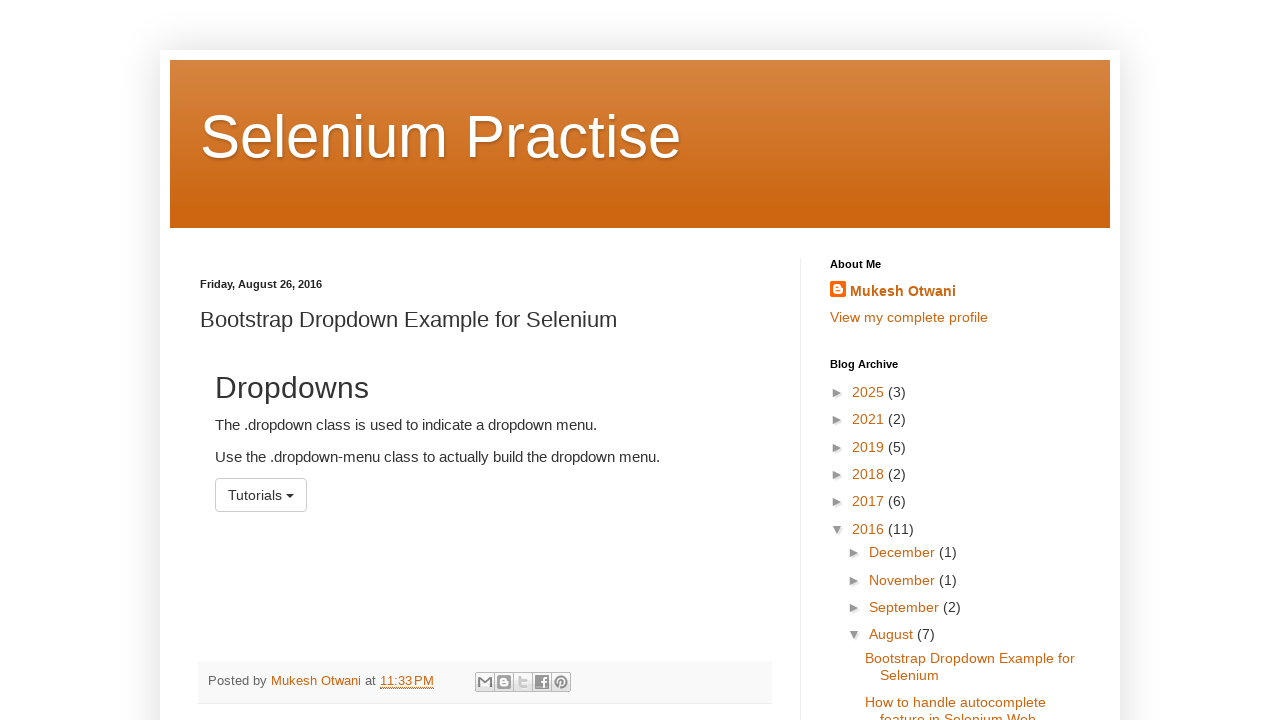

Clicked dropdown menu button to open it at (261, 495) on #menu1
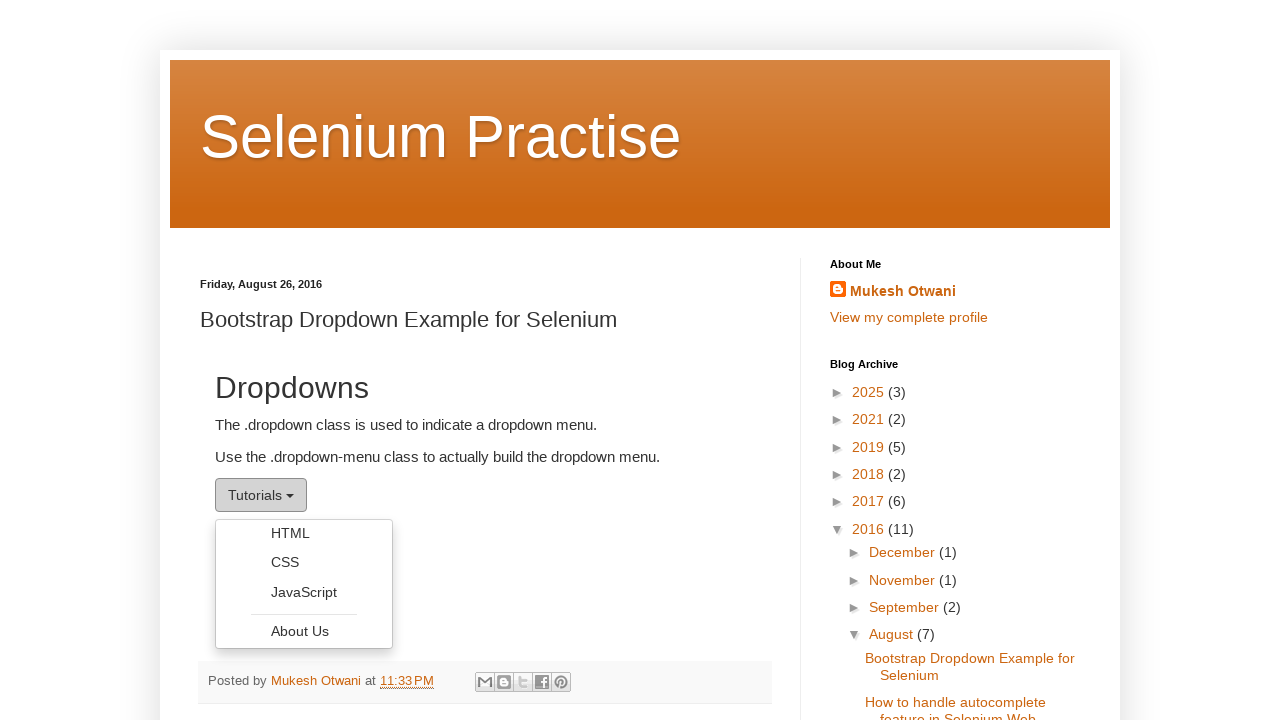

Dropdown menu became visible
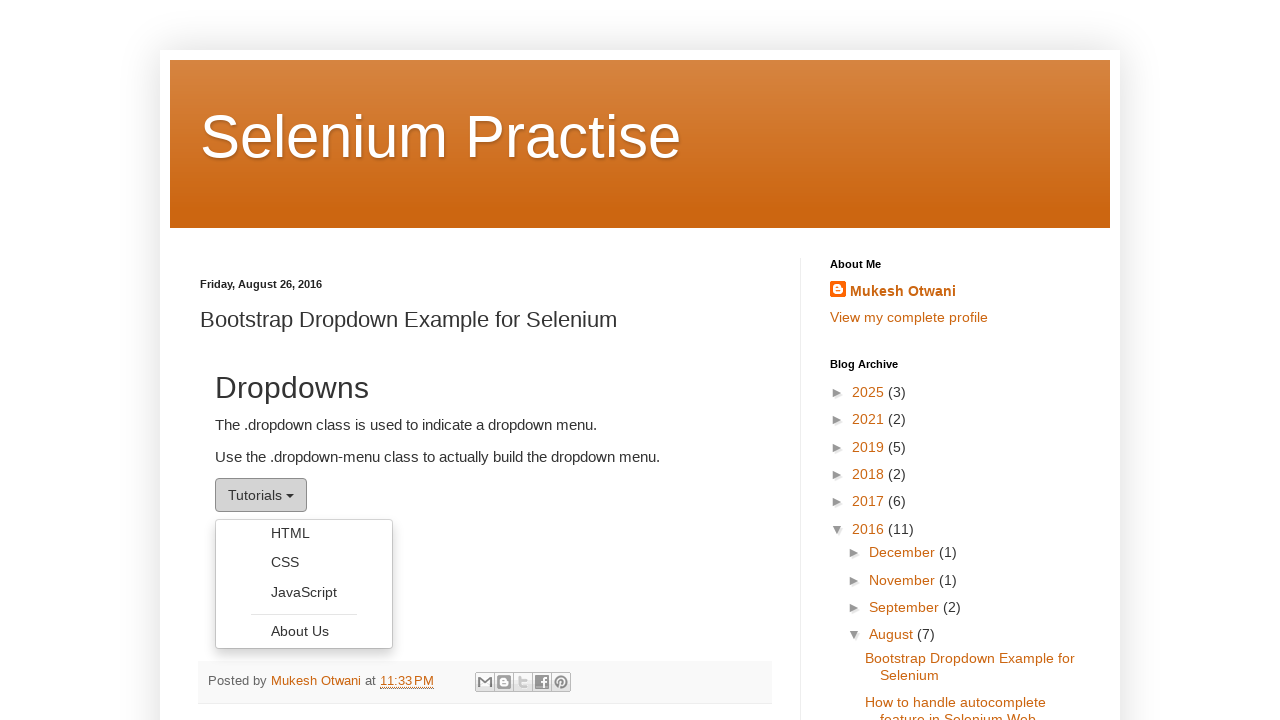

Located all dropdown menu items
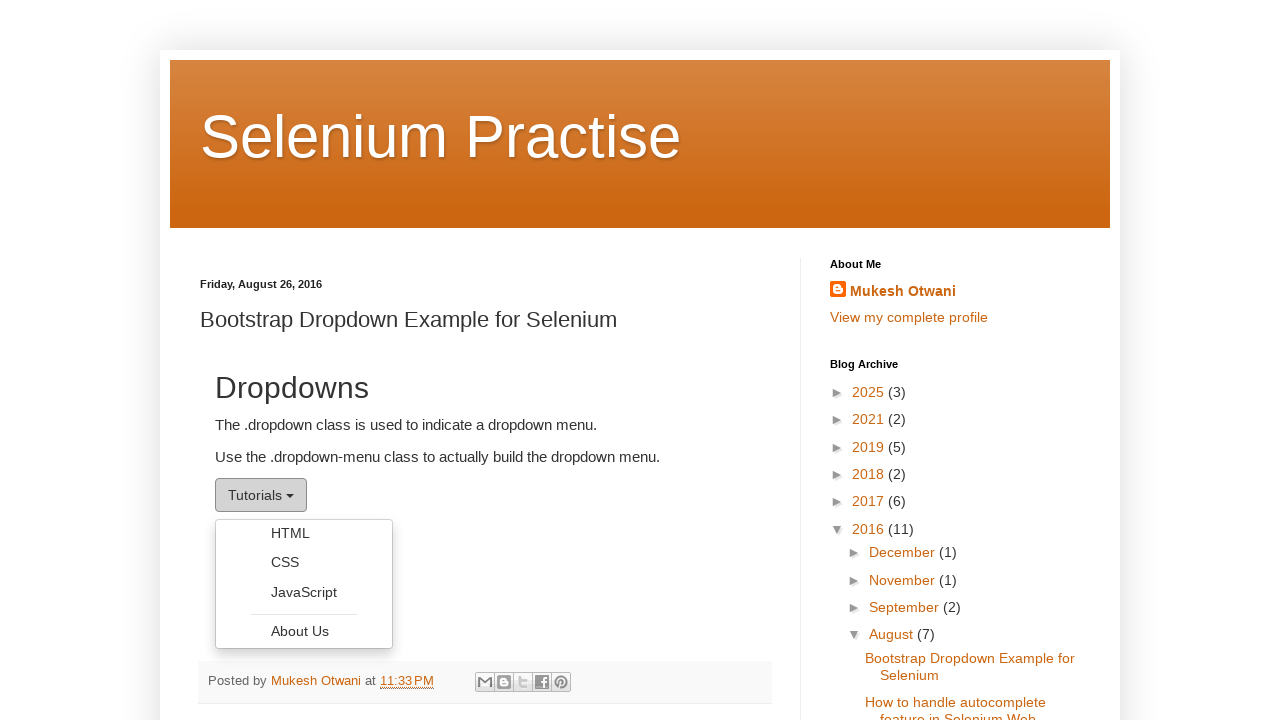

Retrieved dropdown item 1 of 4
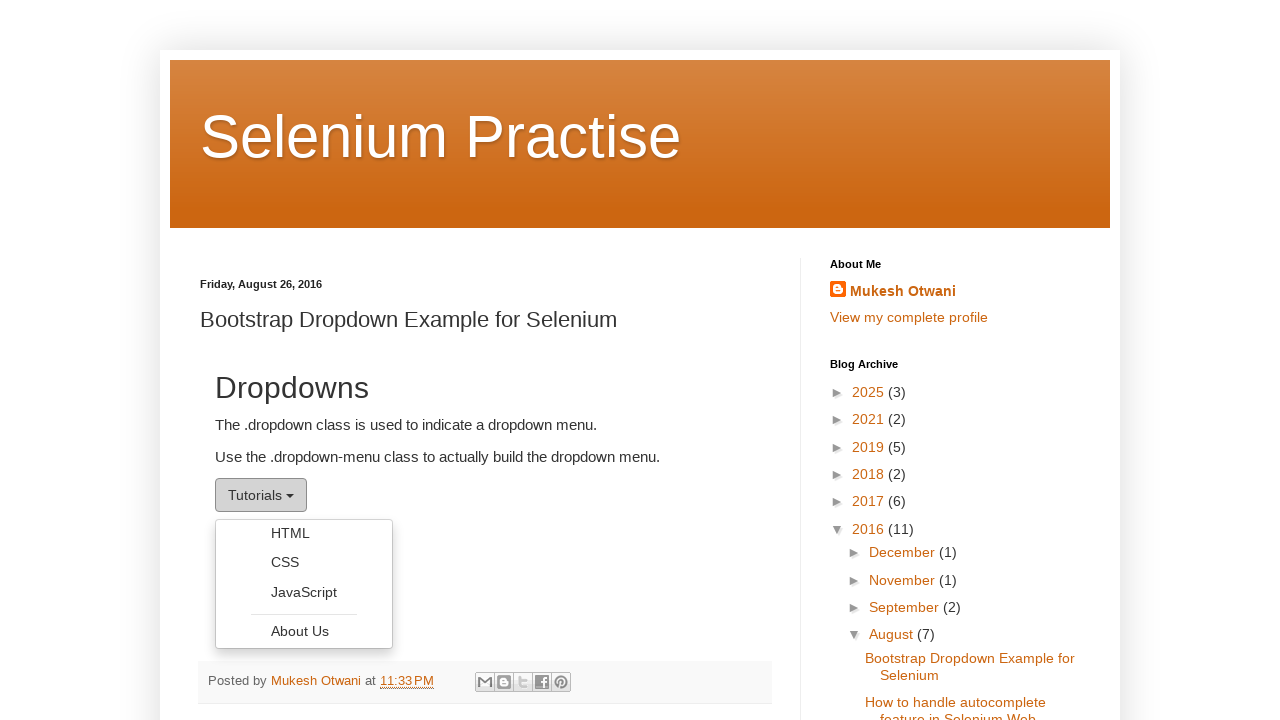

Got inner HTML of dropdown item: HTML
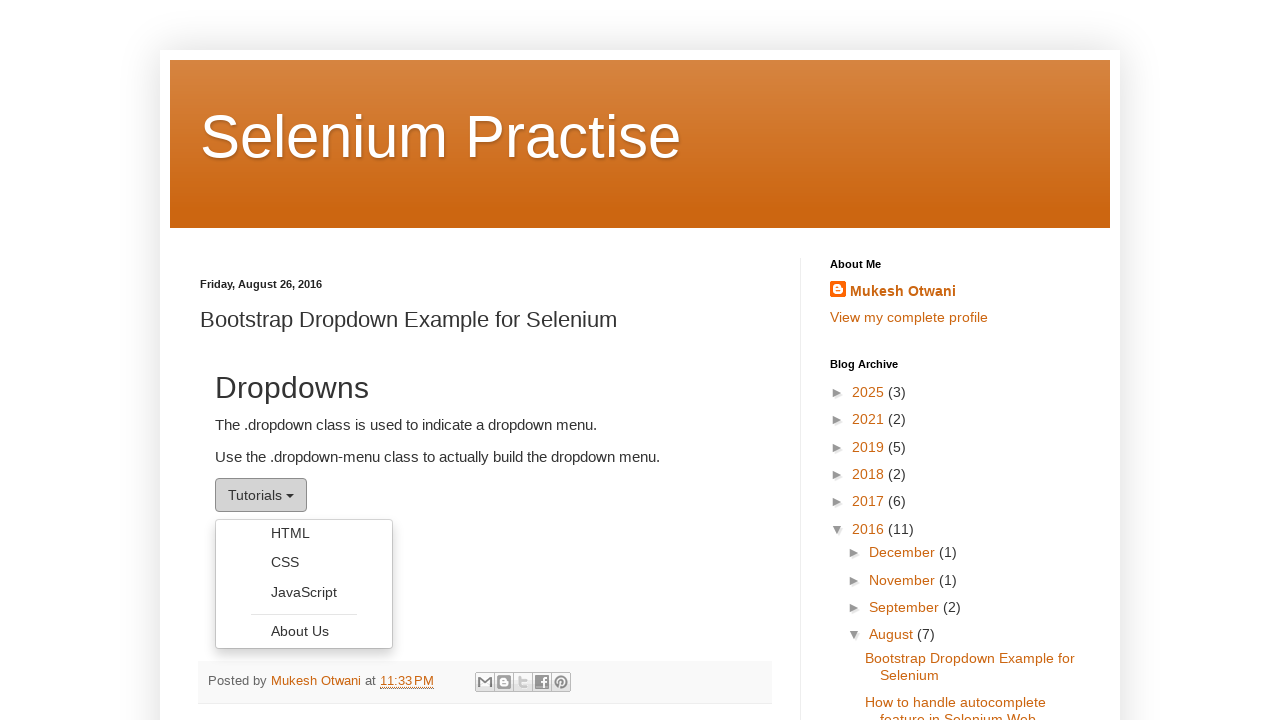

Retrieved dropdown item 2 of 4
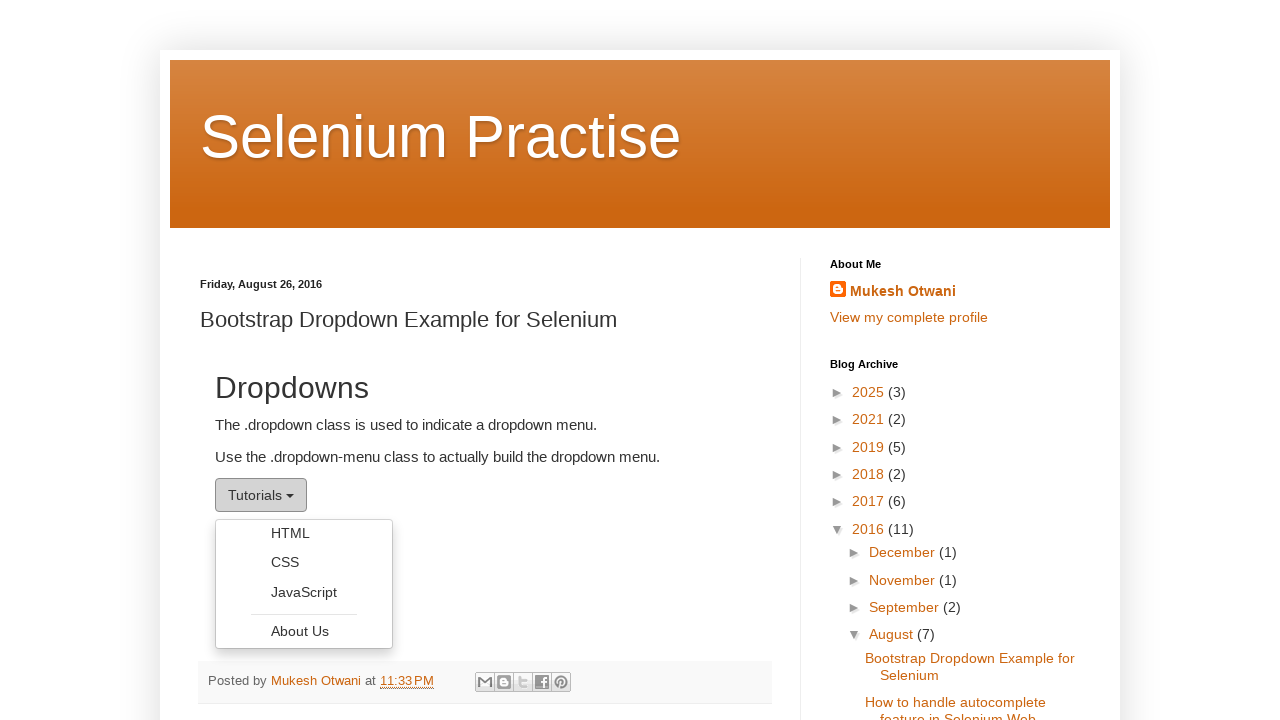

Got inner HTML of dropdown item: CSS
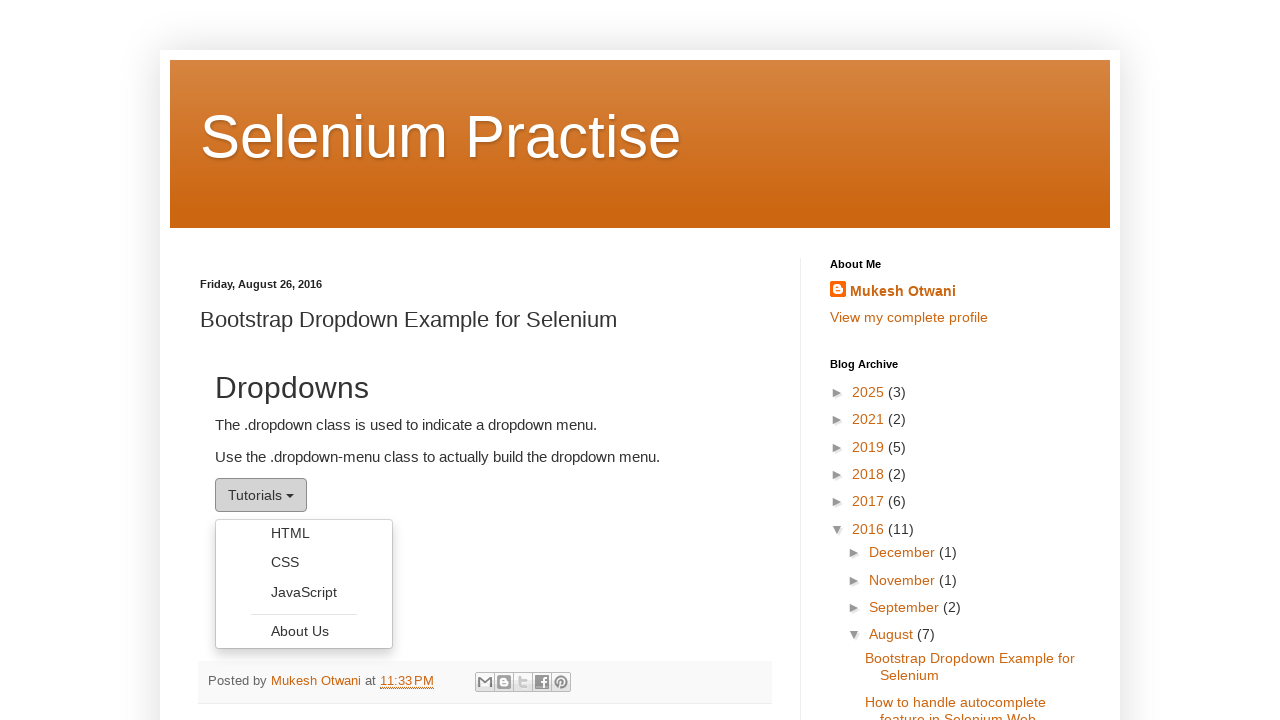

Retrieved dropdown item 3 of 4
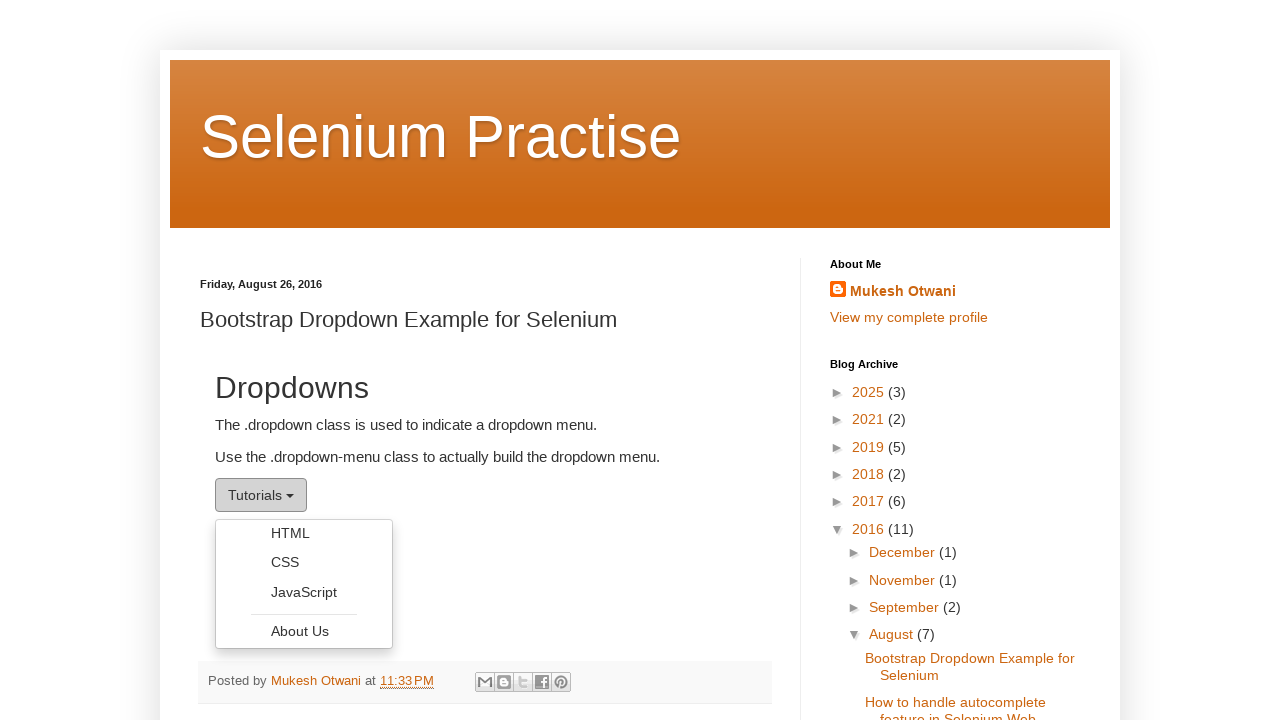

Got inner HTML of dropdown item: JavaScript
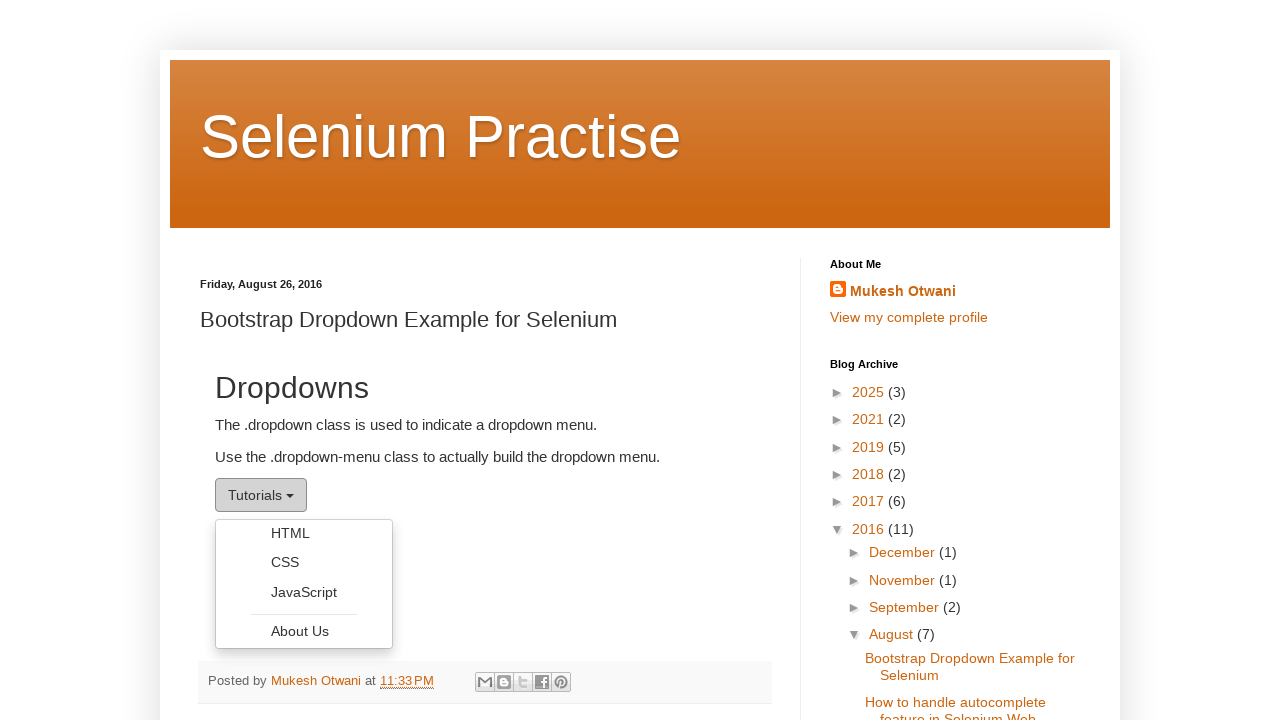

Clicked the 'javascript' dropdown option at (304, 592) on xpath=//button[contains(@id,'menu1')]//following::ul[@class='dropdown-menu']/li/
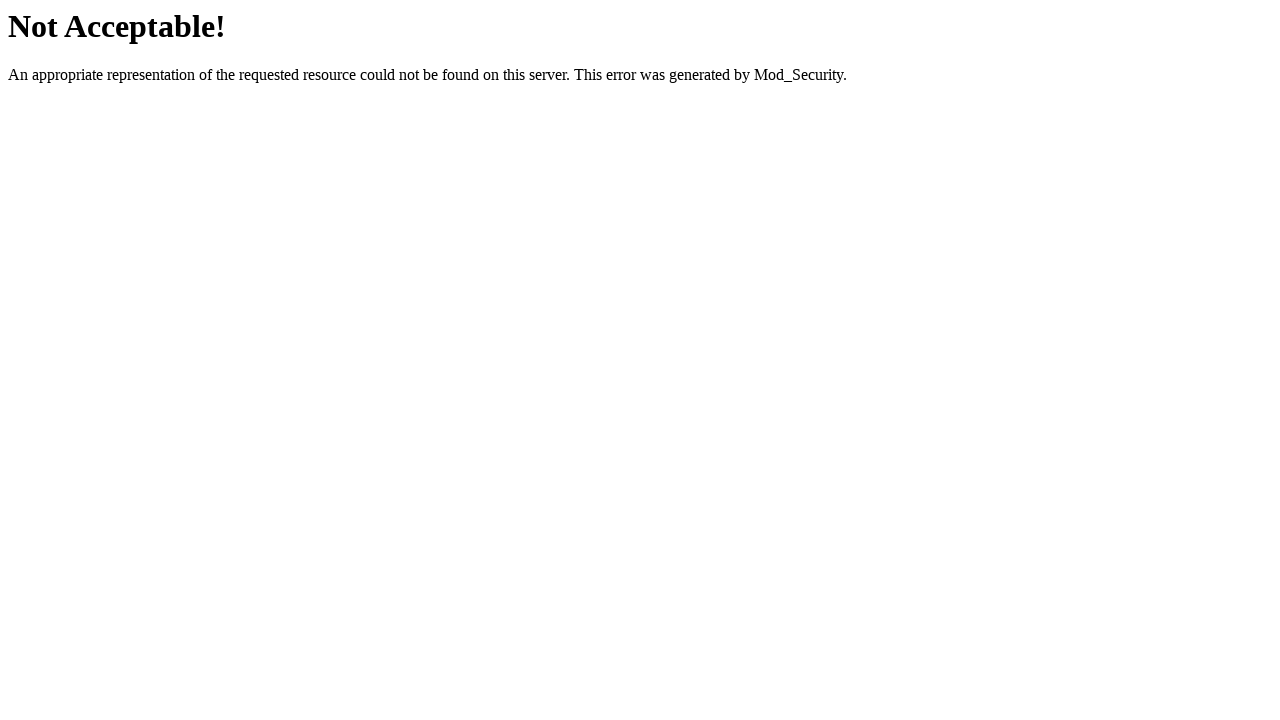

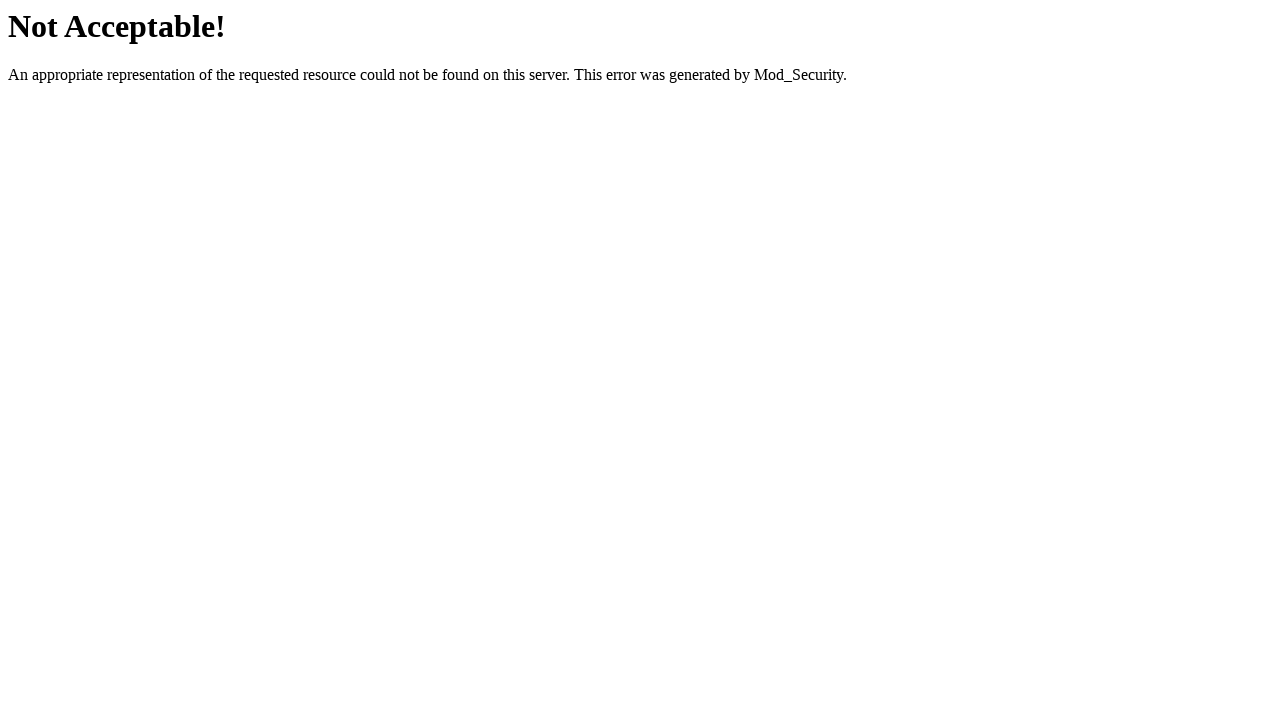